Tests date picker calendar functionality by selecting a specific date (June 15, 2027) through year, month, and day navigation

Starting URL: https://rahulshettyacademy.com/seleniumPractise/#/offers

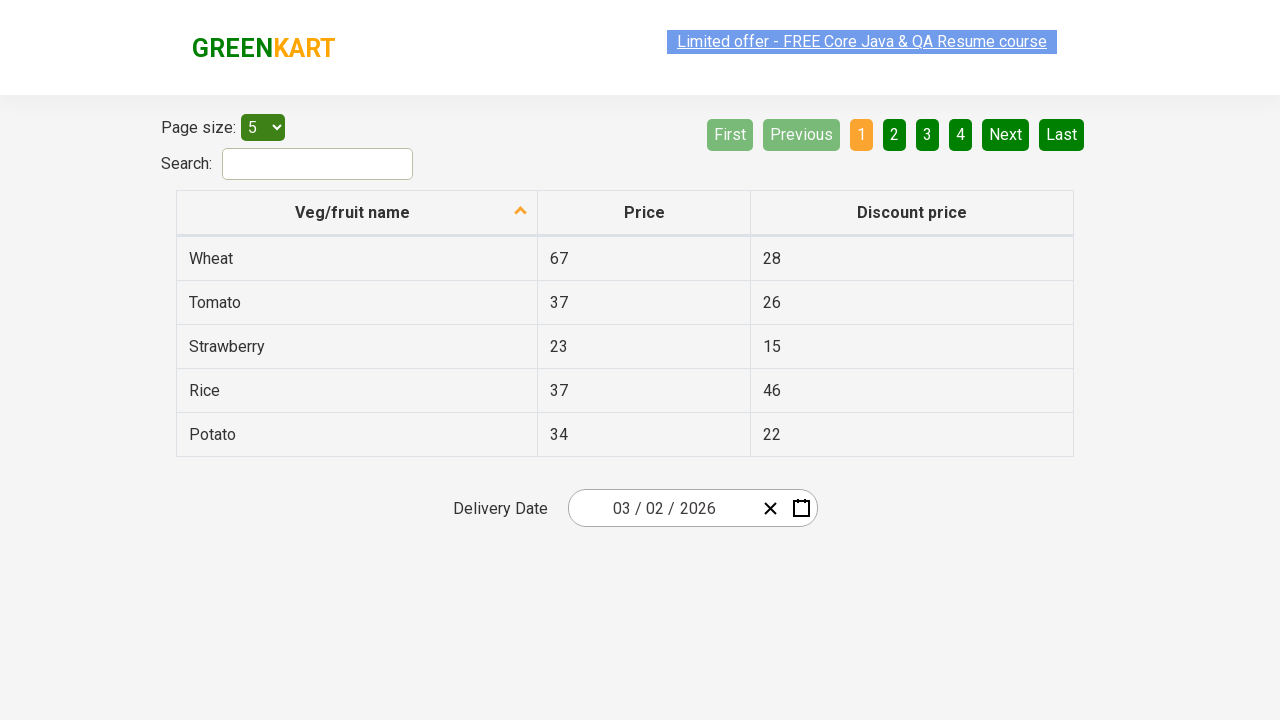

Waited 5 seconds for page to load
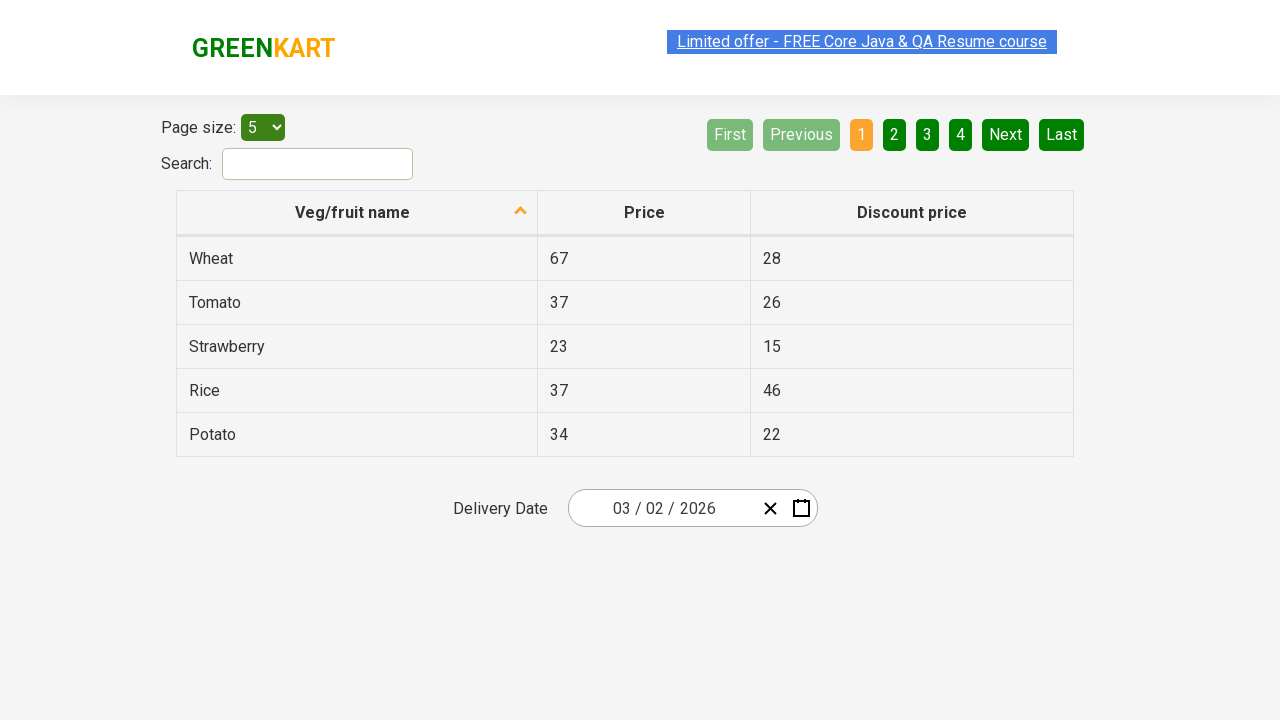

Clicked date picker input group to open calendar at (662, 508) on .react-date-picker__inputGroup
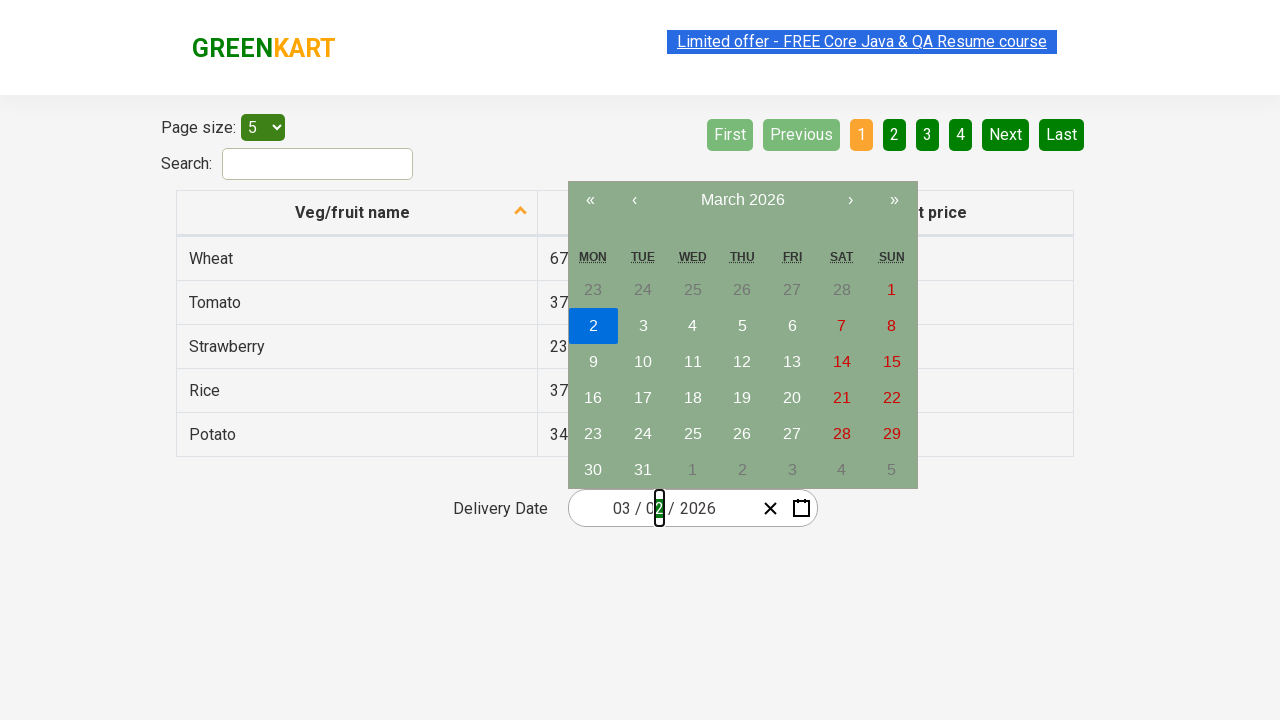

Clicked navigation label to navigate to month view at (742, 200) on .react-calendar__navigation__label
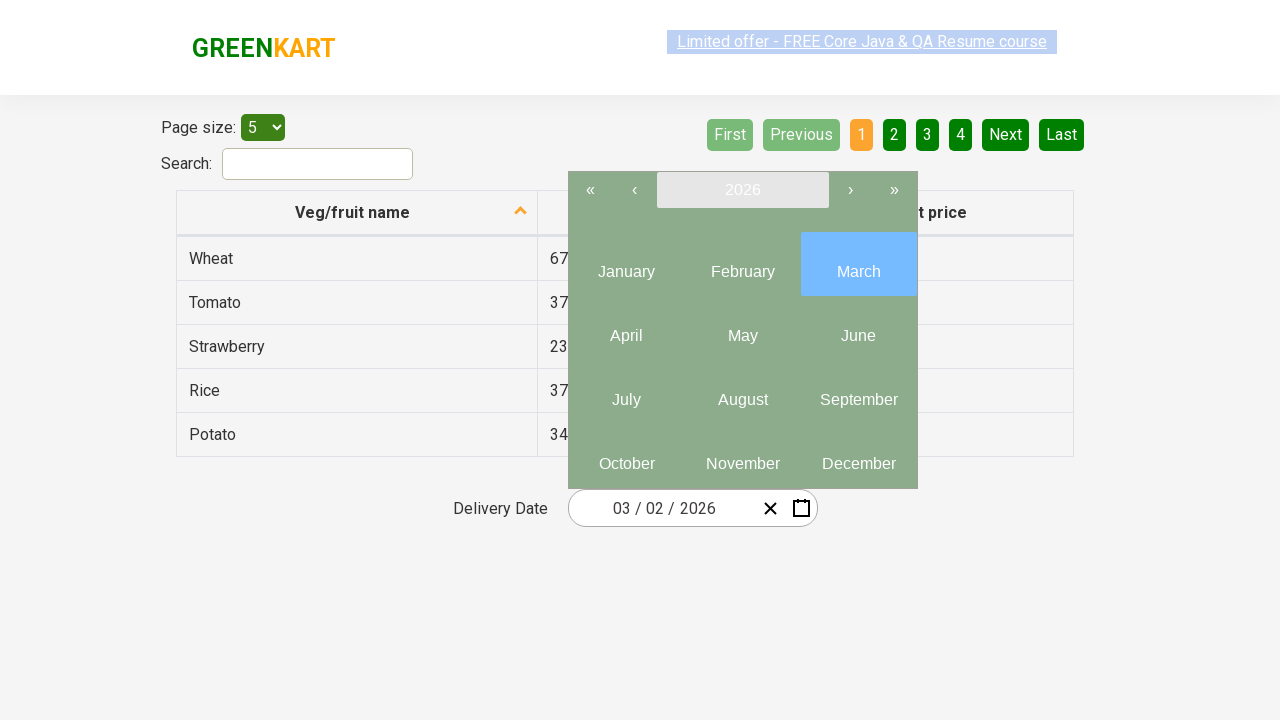

Clicked navigation label again to navigate to year view at (742, 190) on .react-calendar__navigation__label
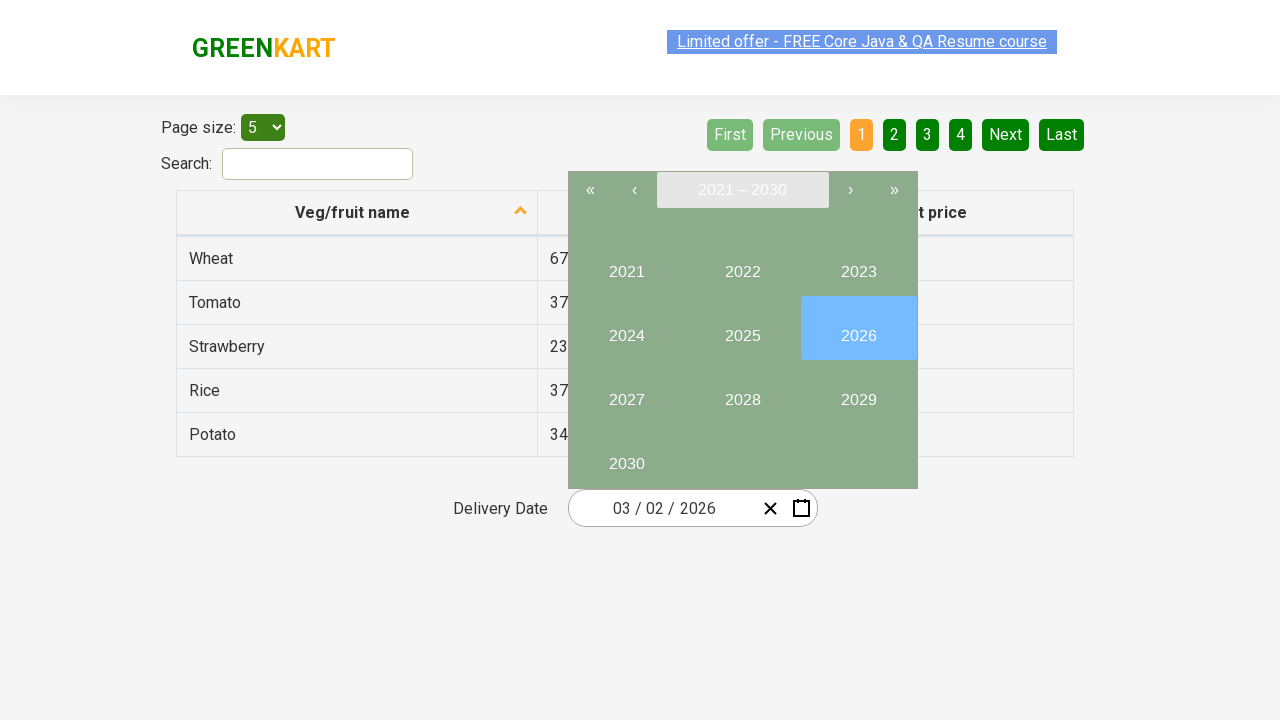

Selected year 2027 from year view at (626, 392) on button:has-text('2027')
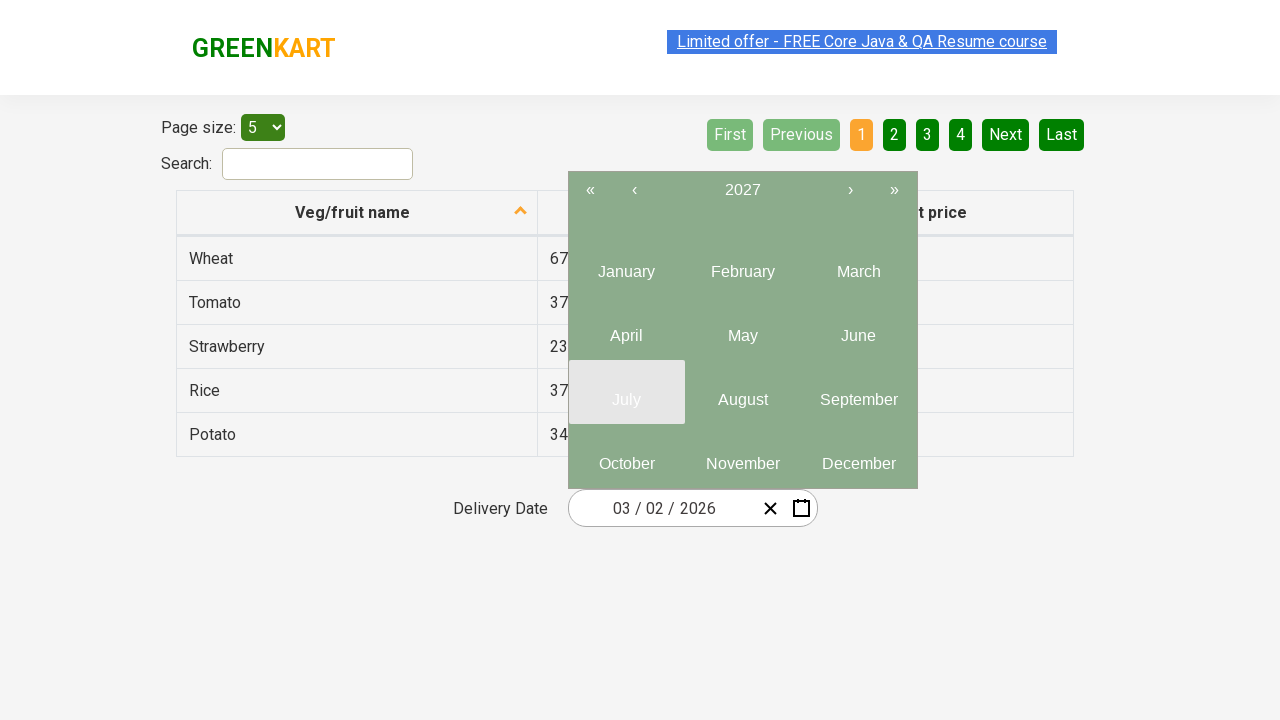

Selected June (month 6) from month view at (858, 328) on .react-calendar__year-view__months__month >> nth=5
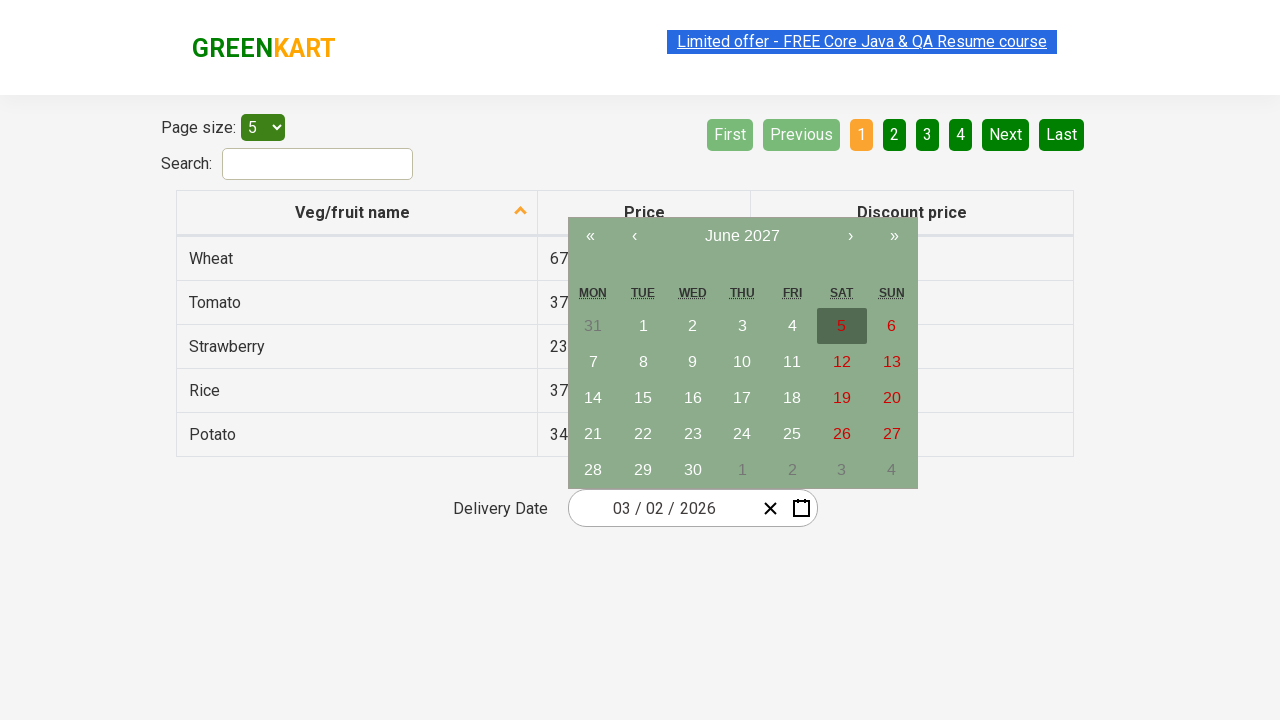

Selected day 15 from calendar at (643, 398) on abbr:has-text('15')
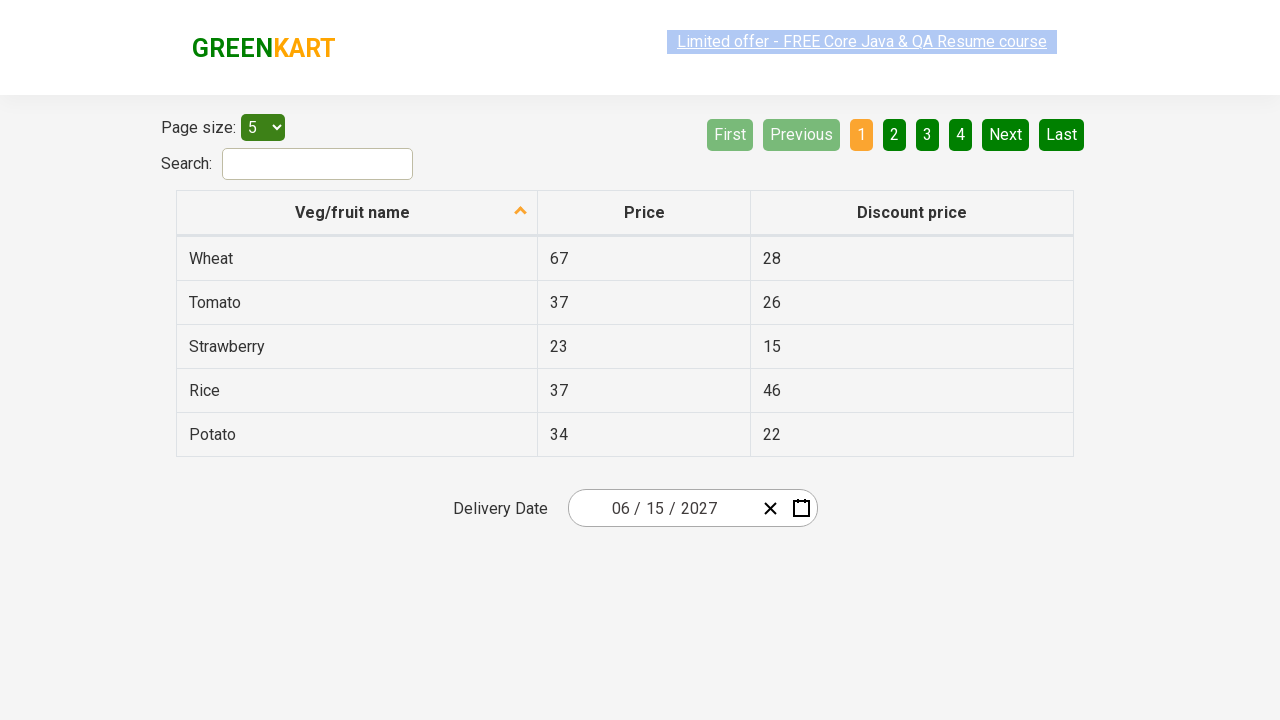

Verified date input field is present
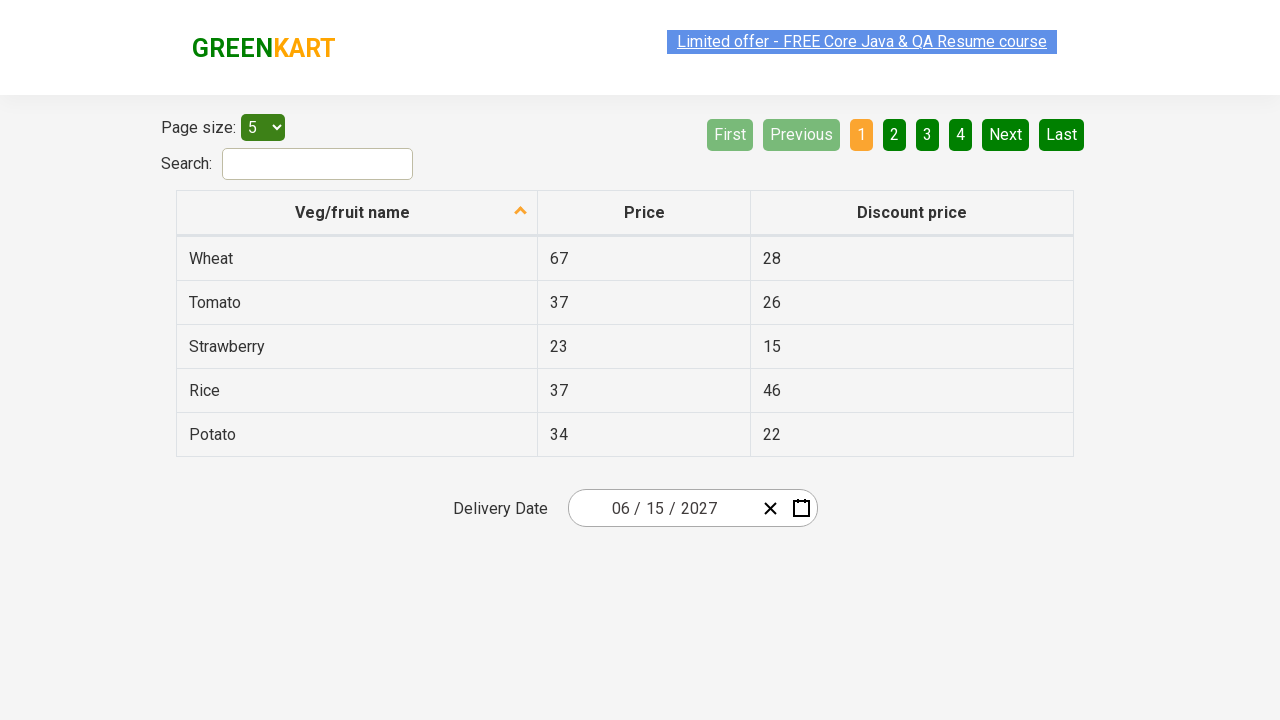

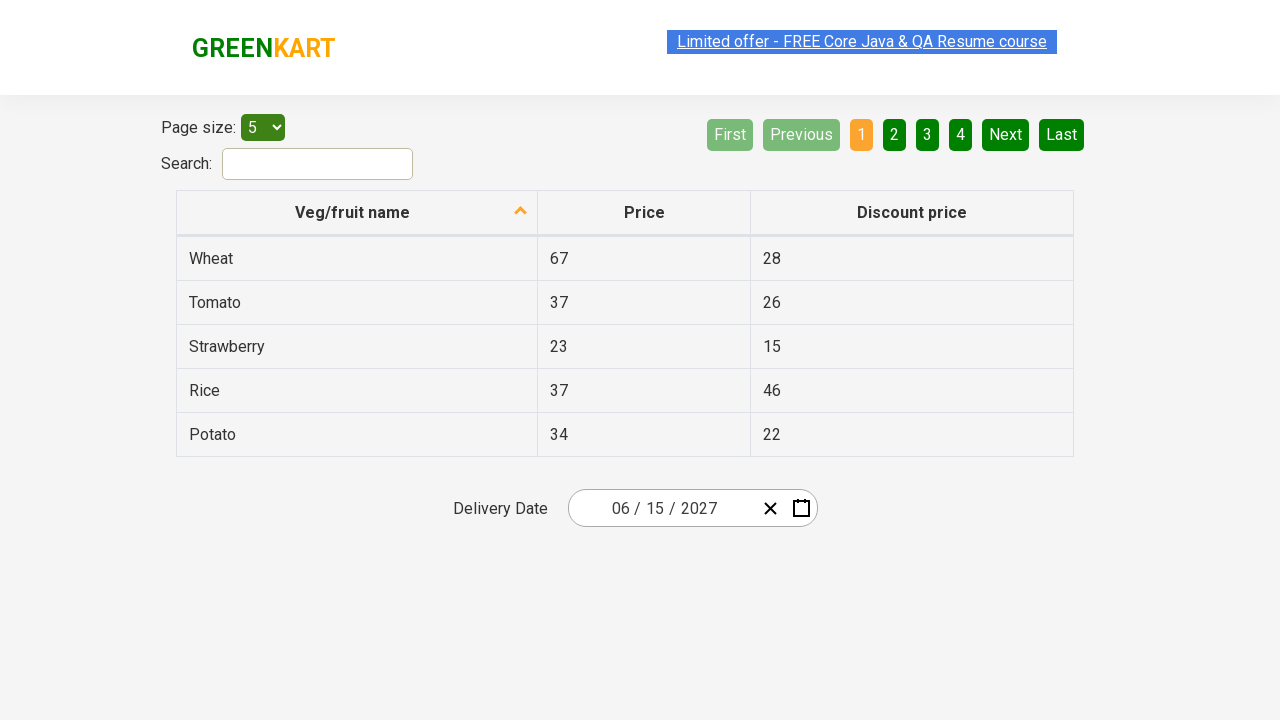